Tests interaction with disabled form elements on a Selenium practice page by attempting to send keys to a disabled password field using keyboard actions

Starting URL: http://seleniumpractise.blogspot.com/2016/09/how-to-work-with-disable-textbox-or.html

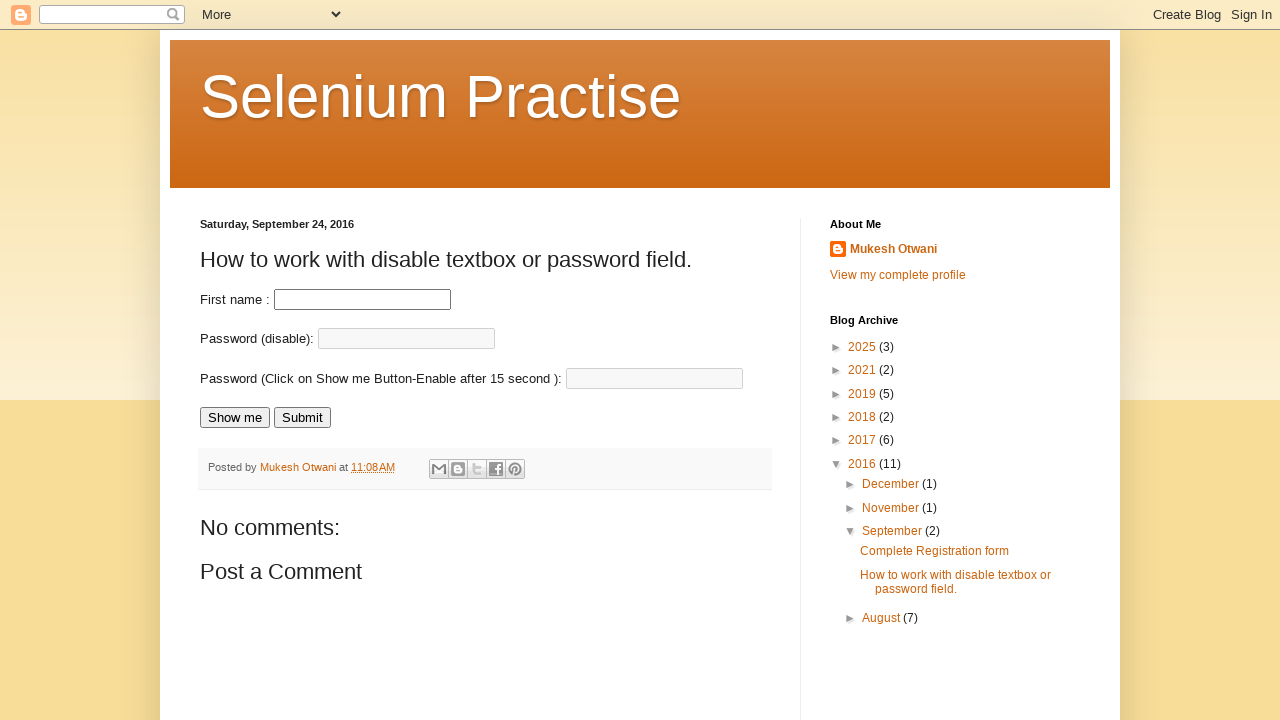

Waited for disabled password field to be present
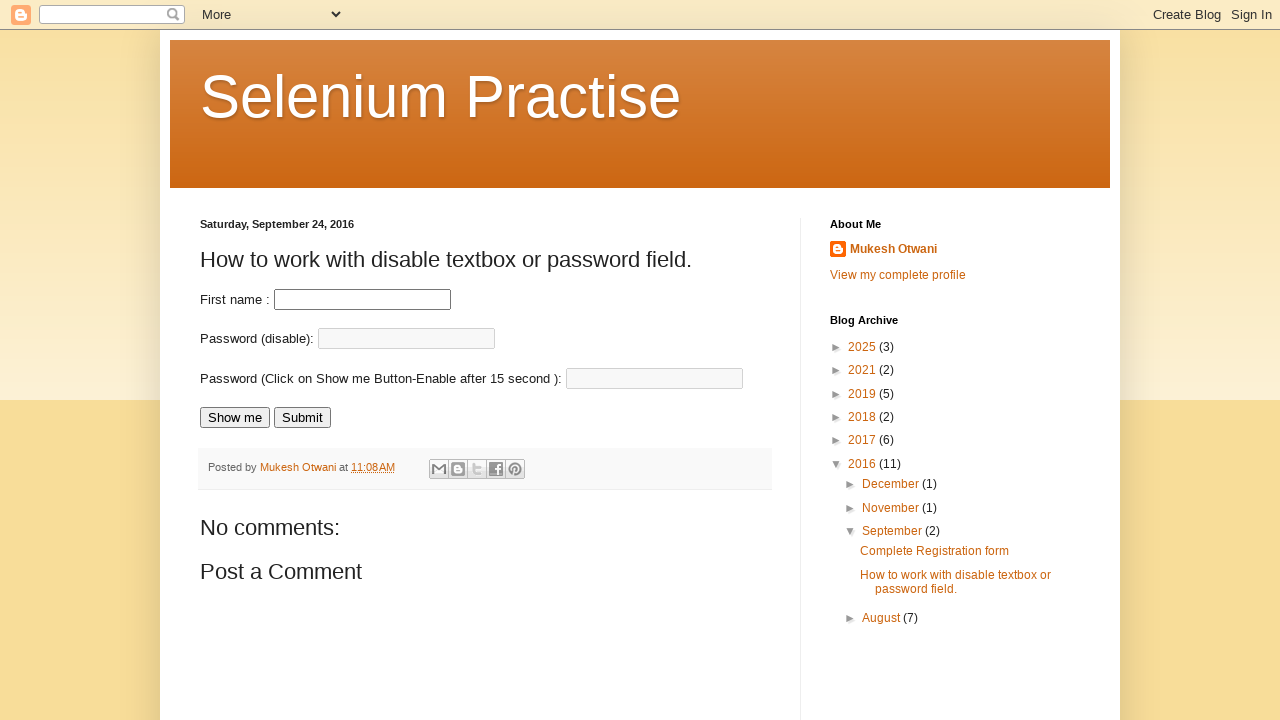

Located the disabled password field
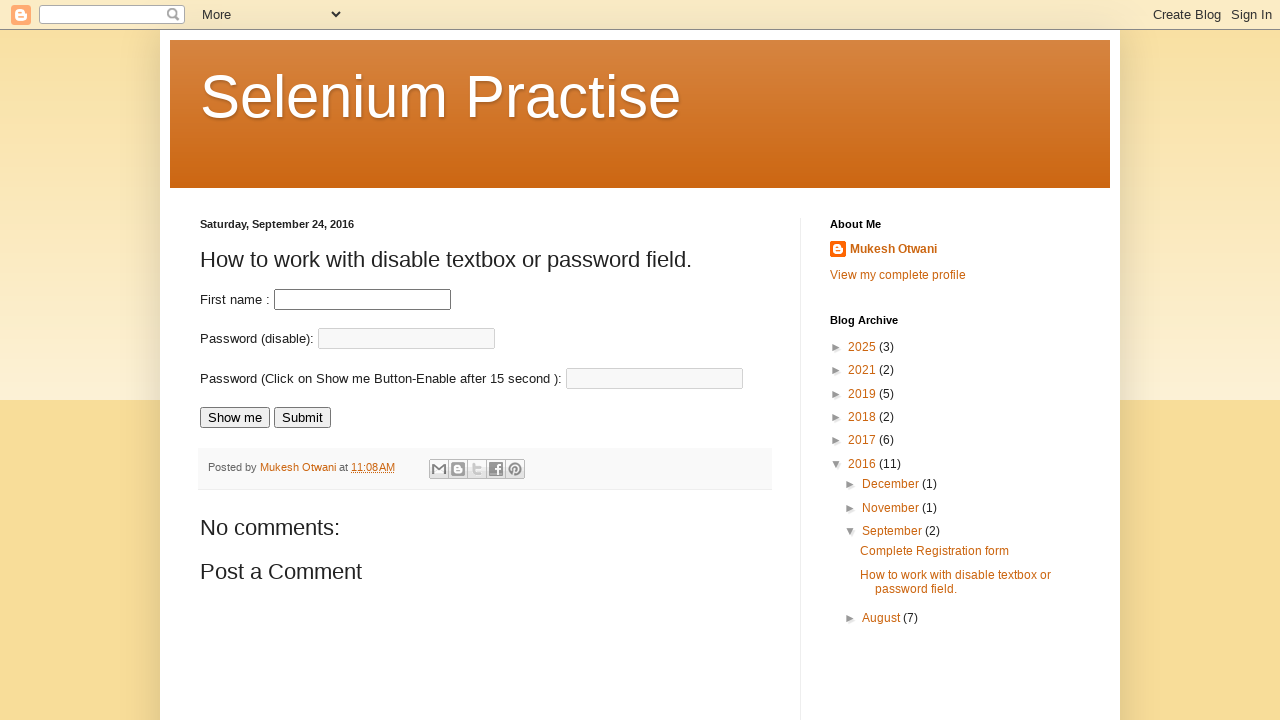

Focused on the disabled password field on #pass
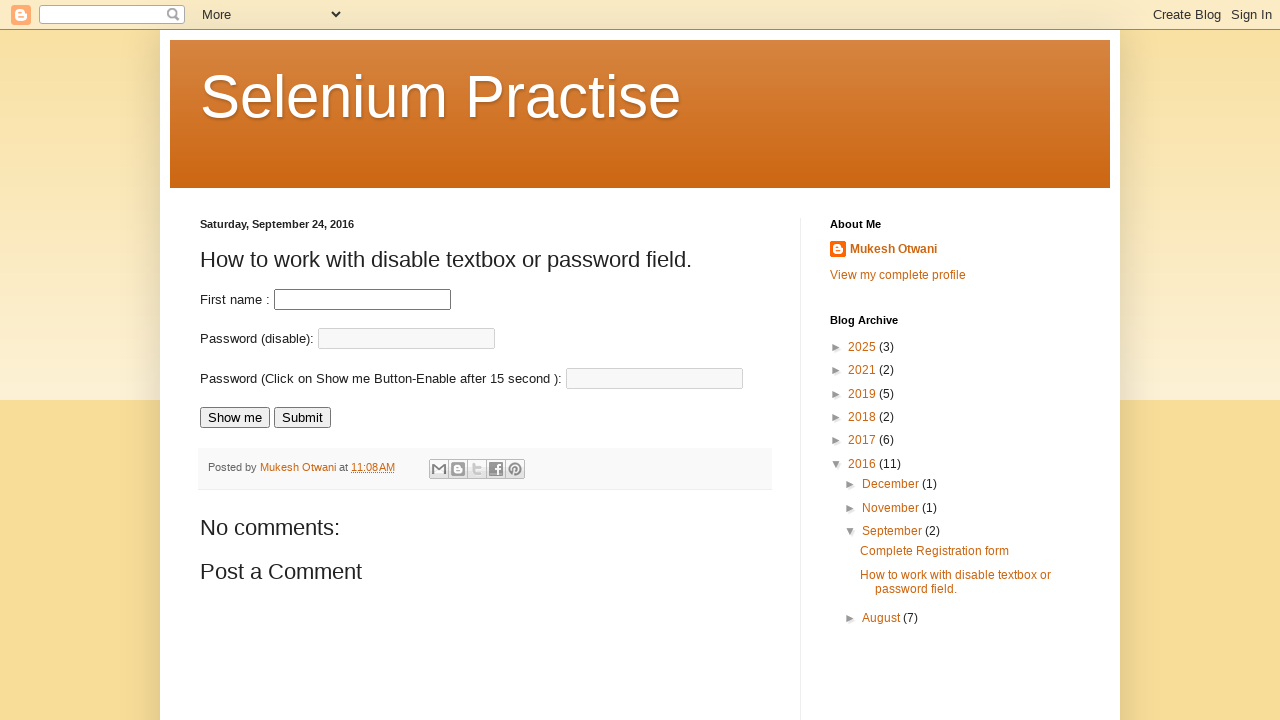

Attempted to type 'test@123' into the disabled password field using keyboard
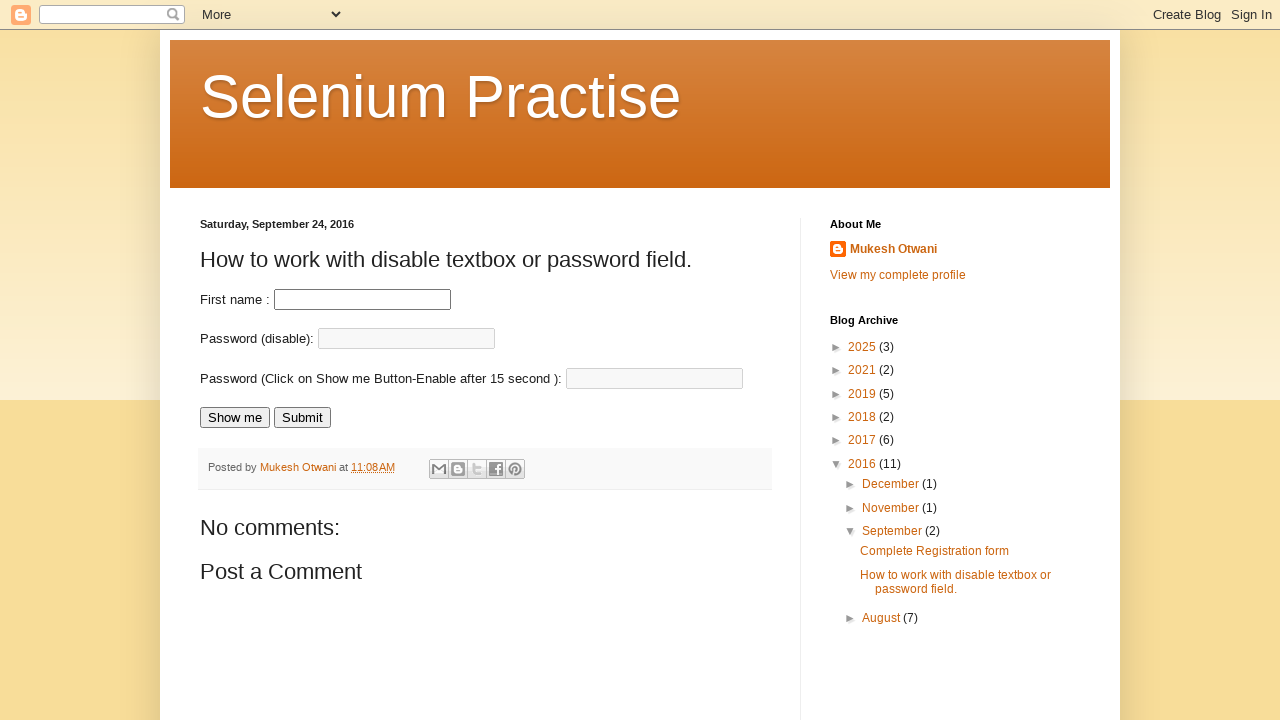

Waited for first name field to be present
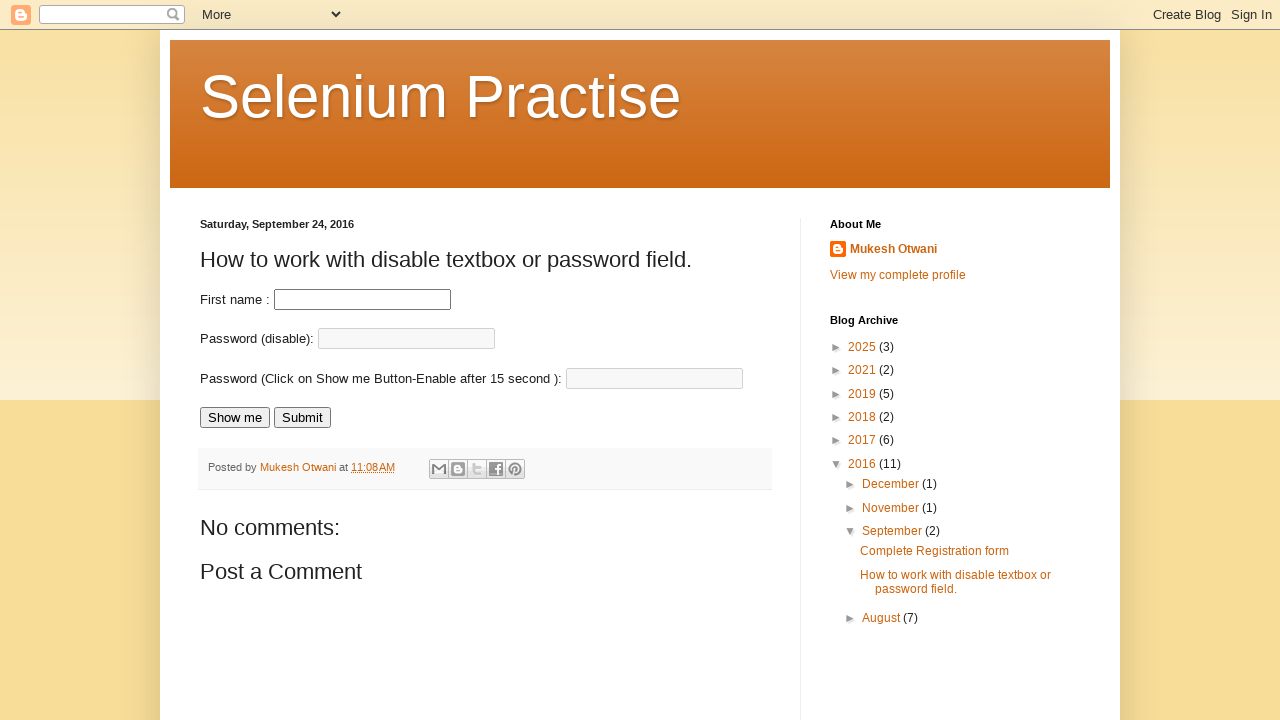

Filled first name field with 'JohnDoe' on #fname
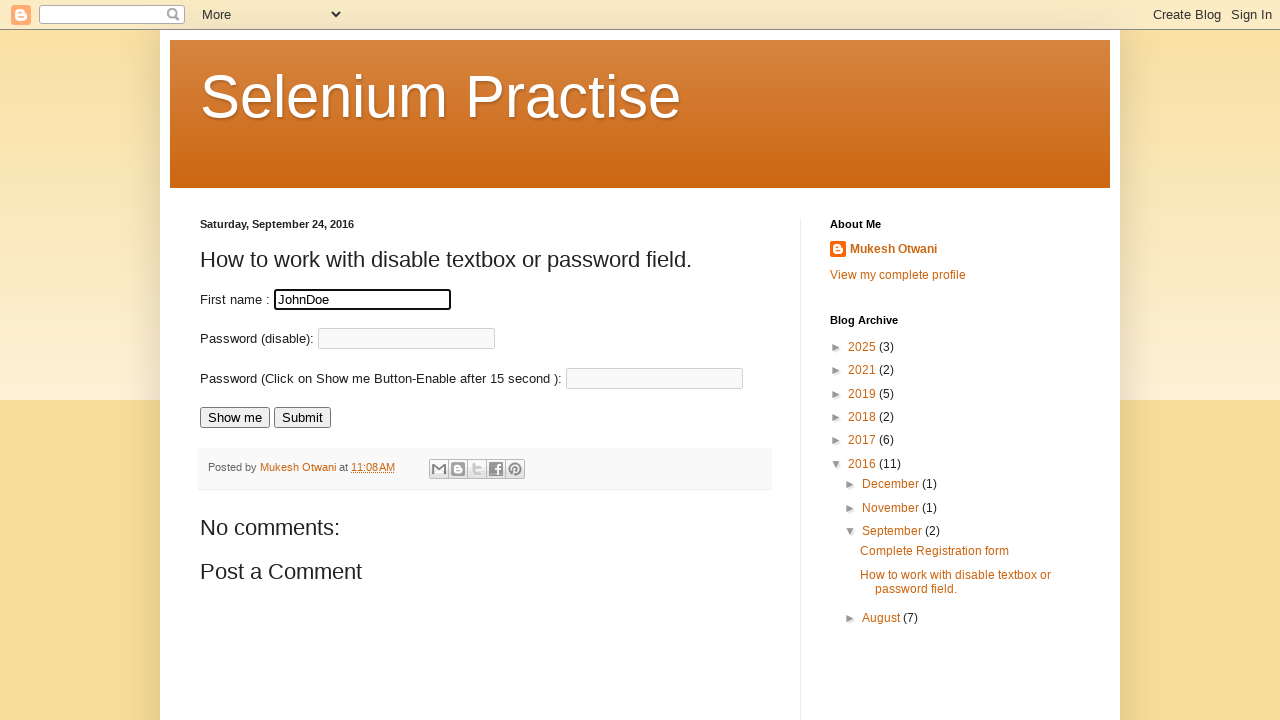

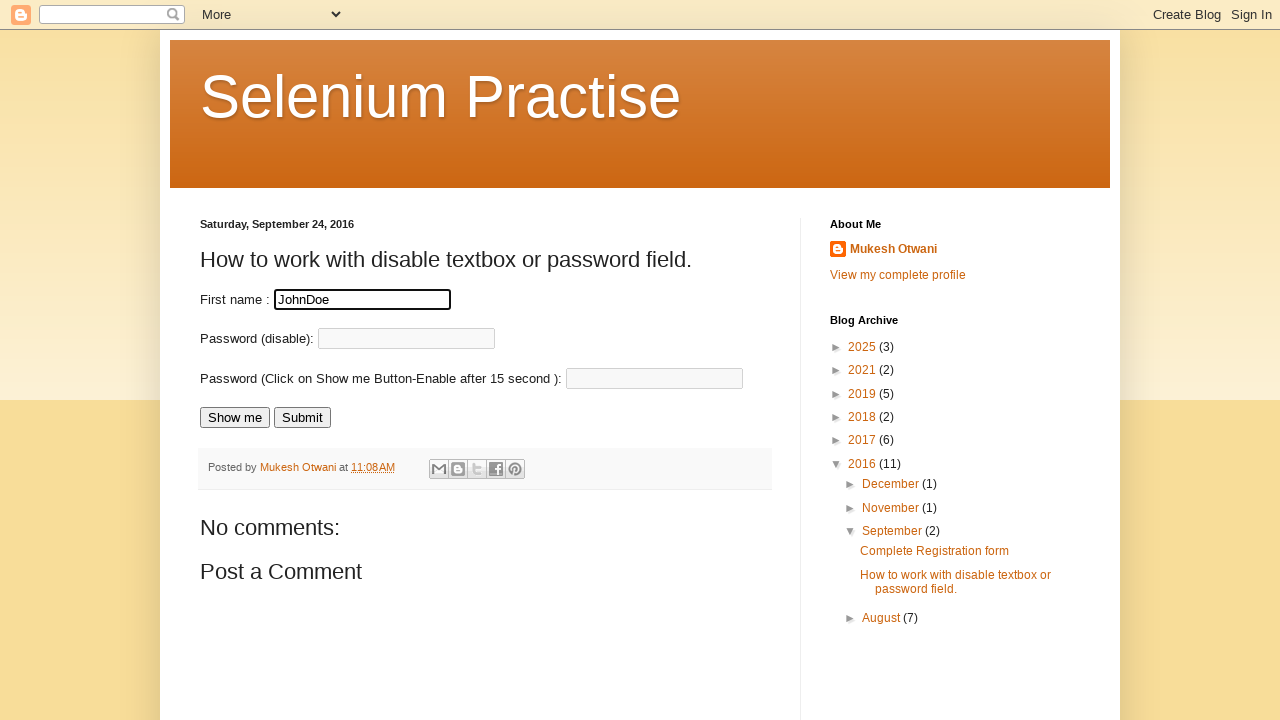